Tests dropdown/select menu functionality by selecting options using different methods: by value, by index, and by visible text

Starting URL: https://demoqa.com/select-menu

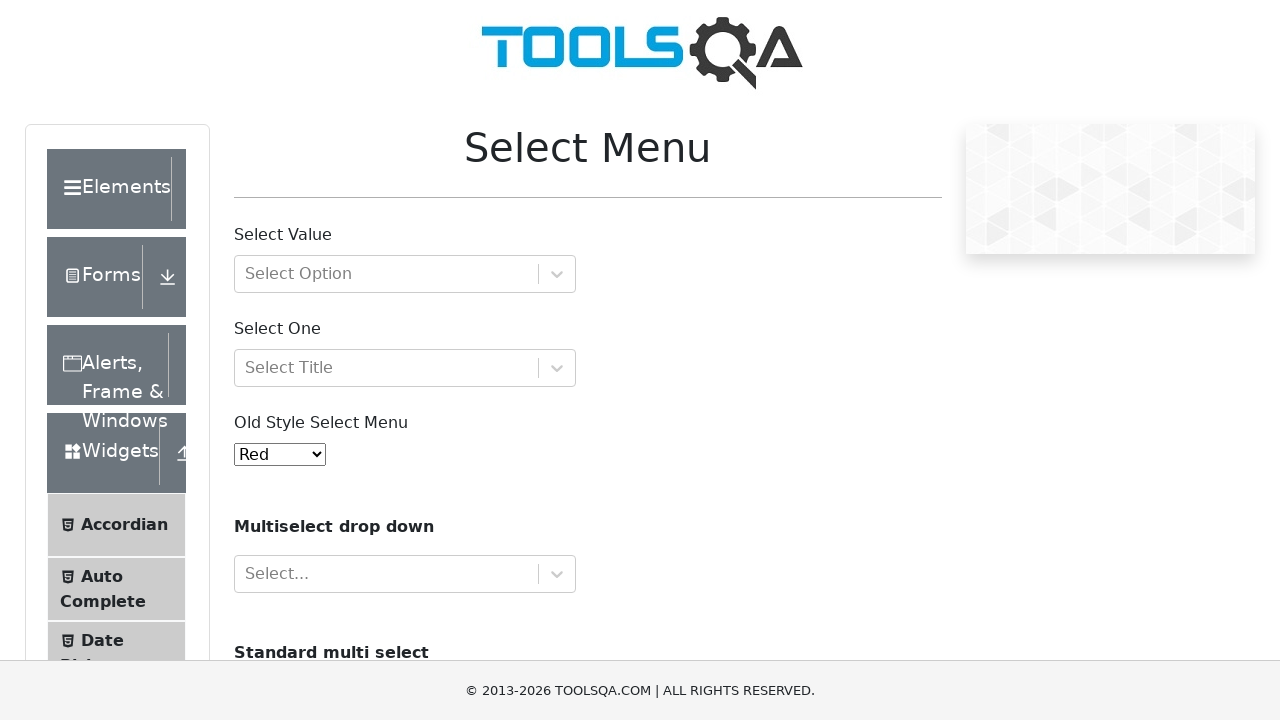

Selected option by value '2' (Blue) from dropdown menu on #oldSelectMenu
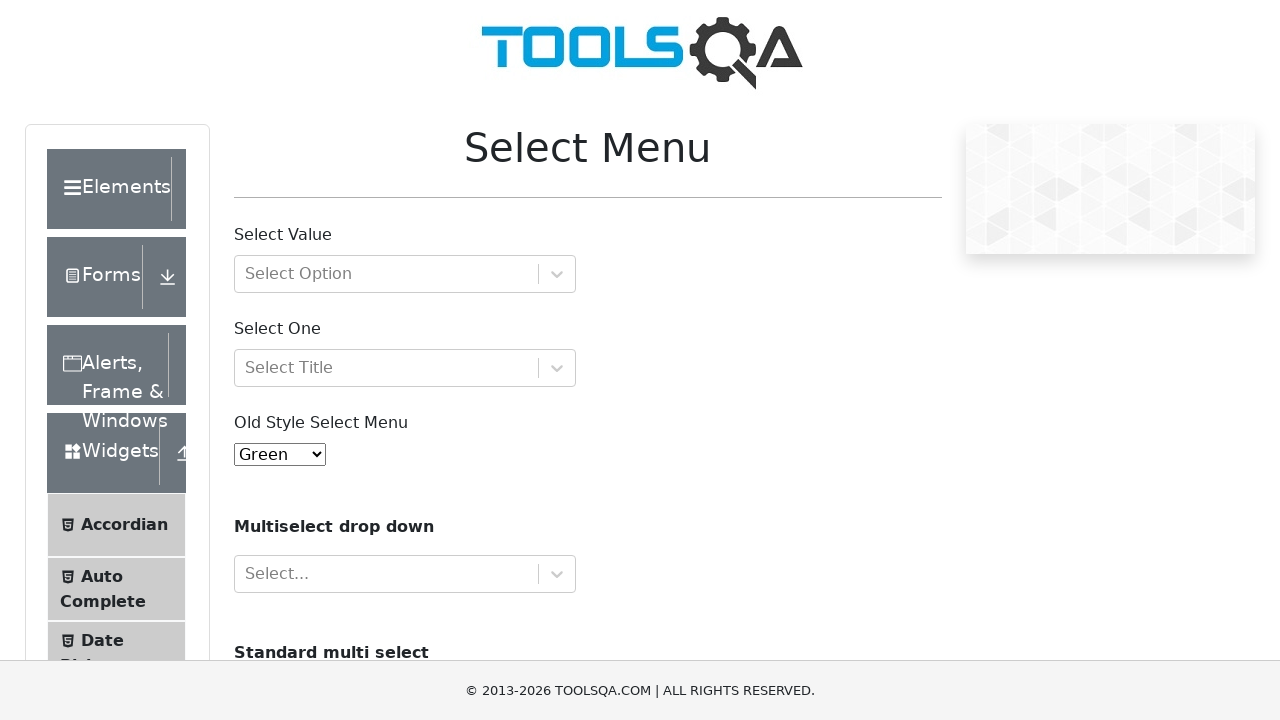

Selected option by index 0 (Red) from dropdown menu on #oldSelectMenu
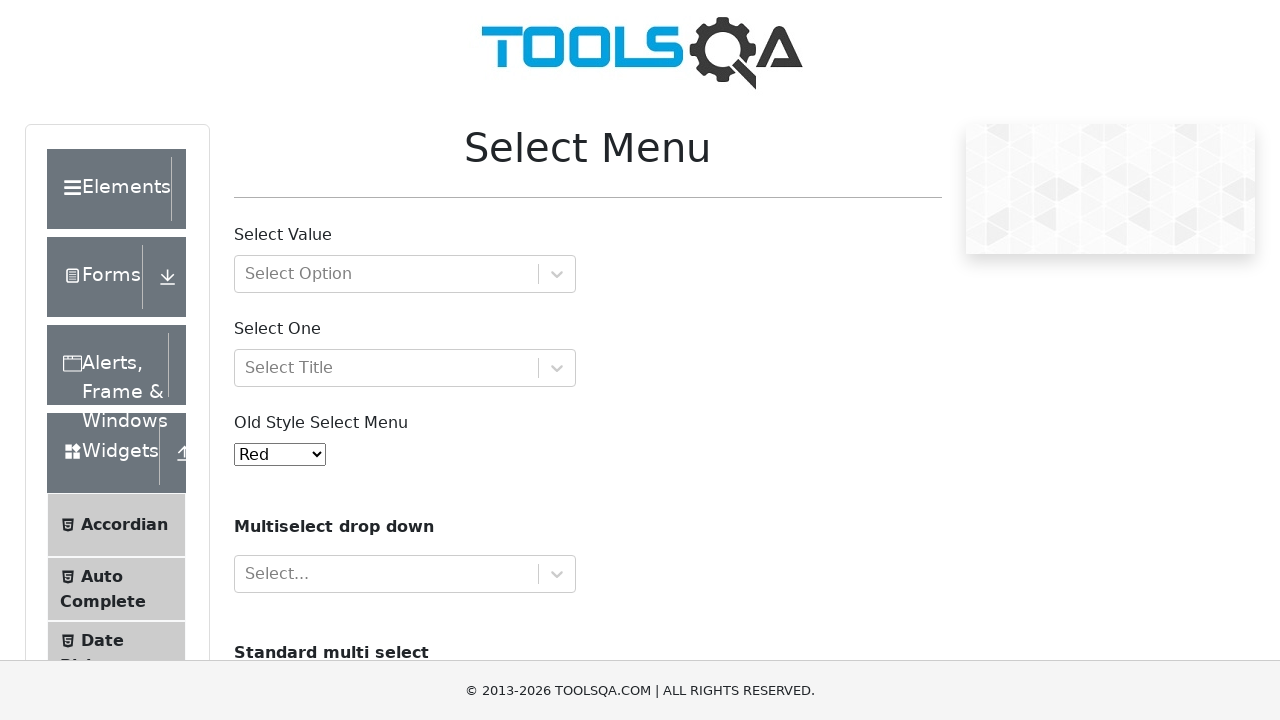

Selected option by visible text 'Green' from dropdown menu on #oldSelectMenu
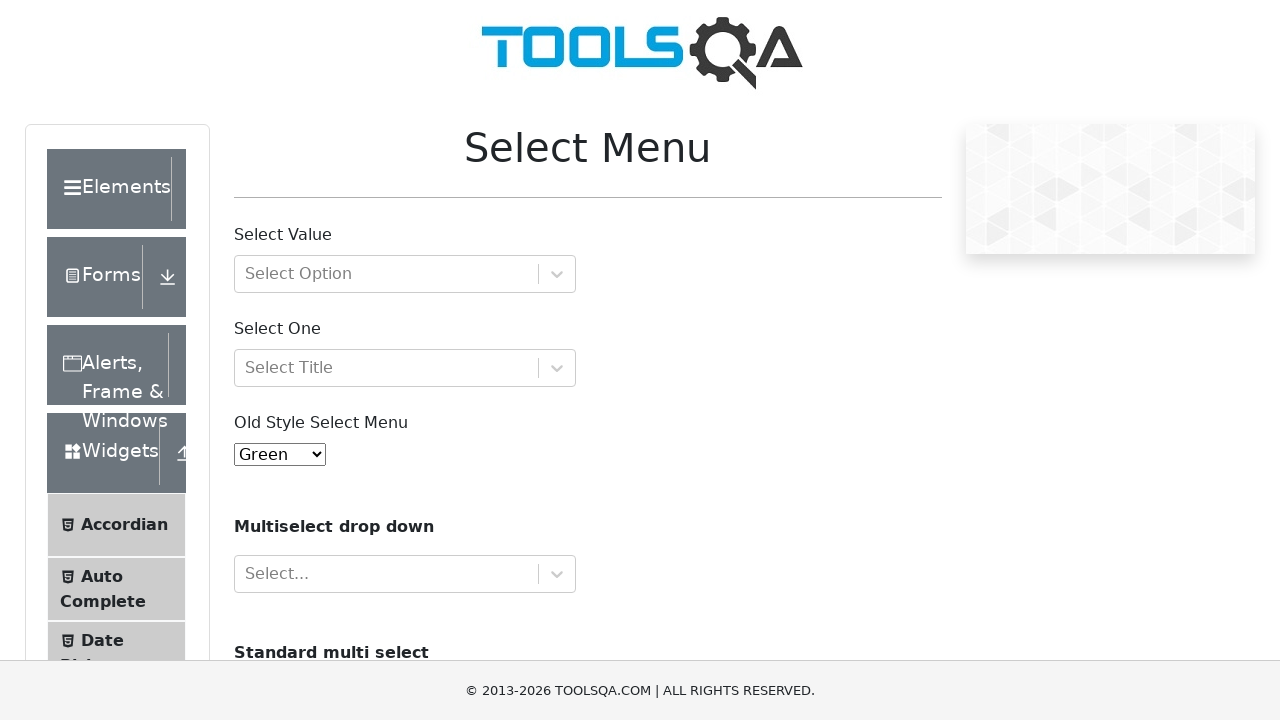

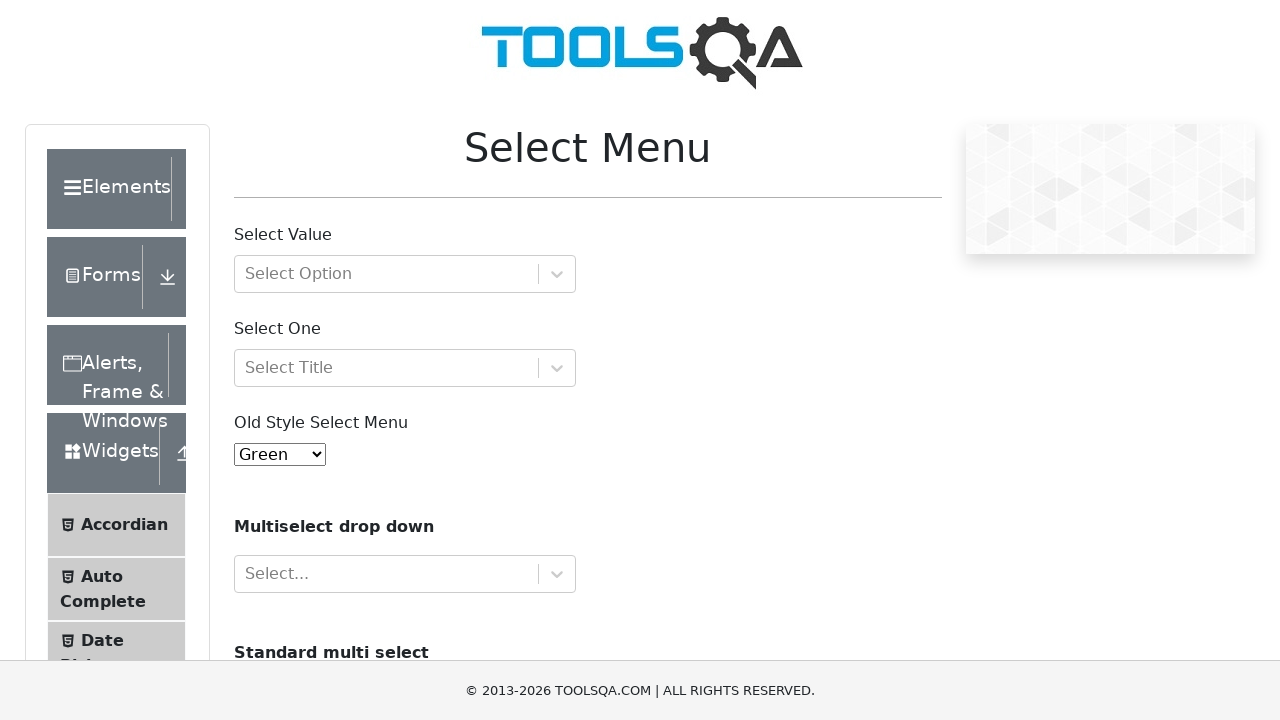